Navigates to OpenCart registration page and attempts to interact with a search element by typing a product name

Starting URL: https://naveenautomationlabs.com/opencart/index.php?route=account/register

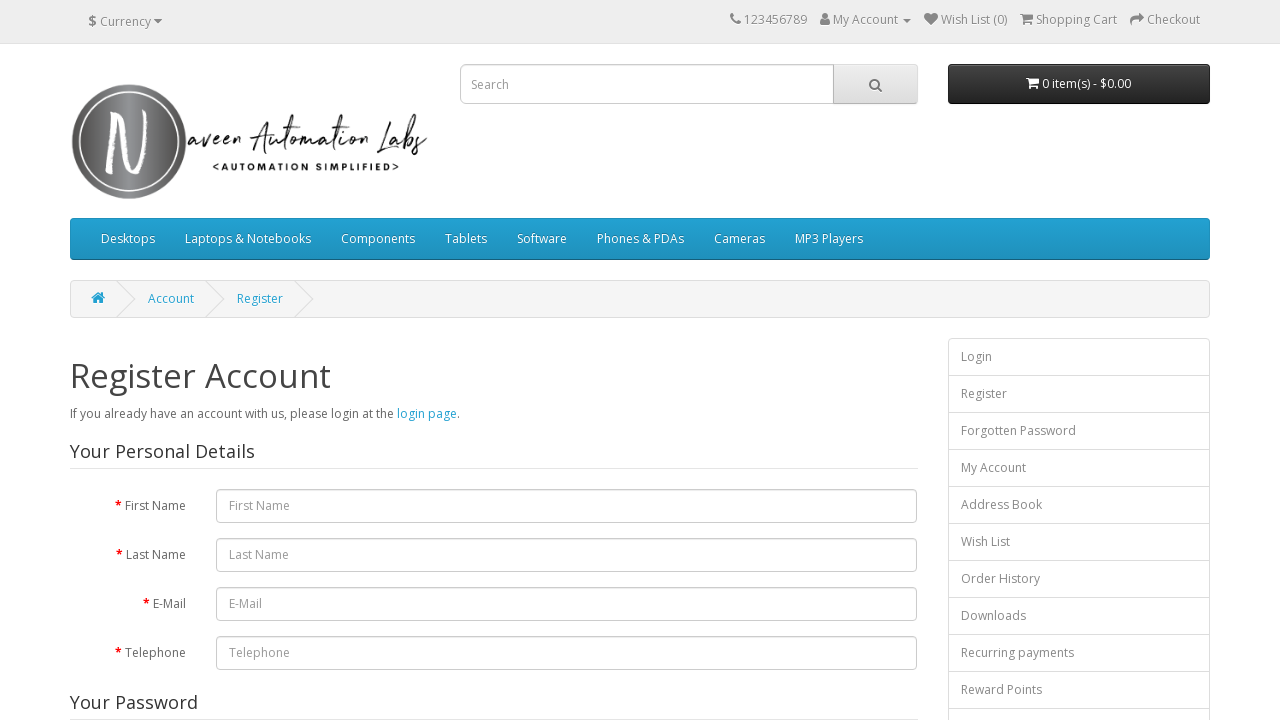

Navigated to OpenCart registration page
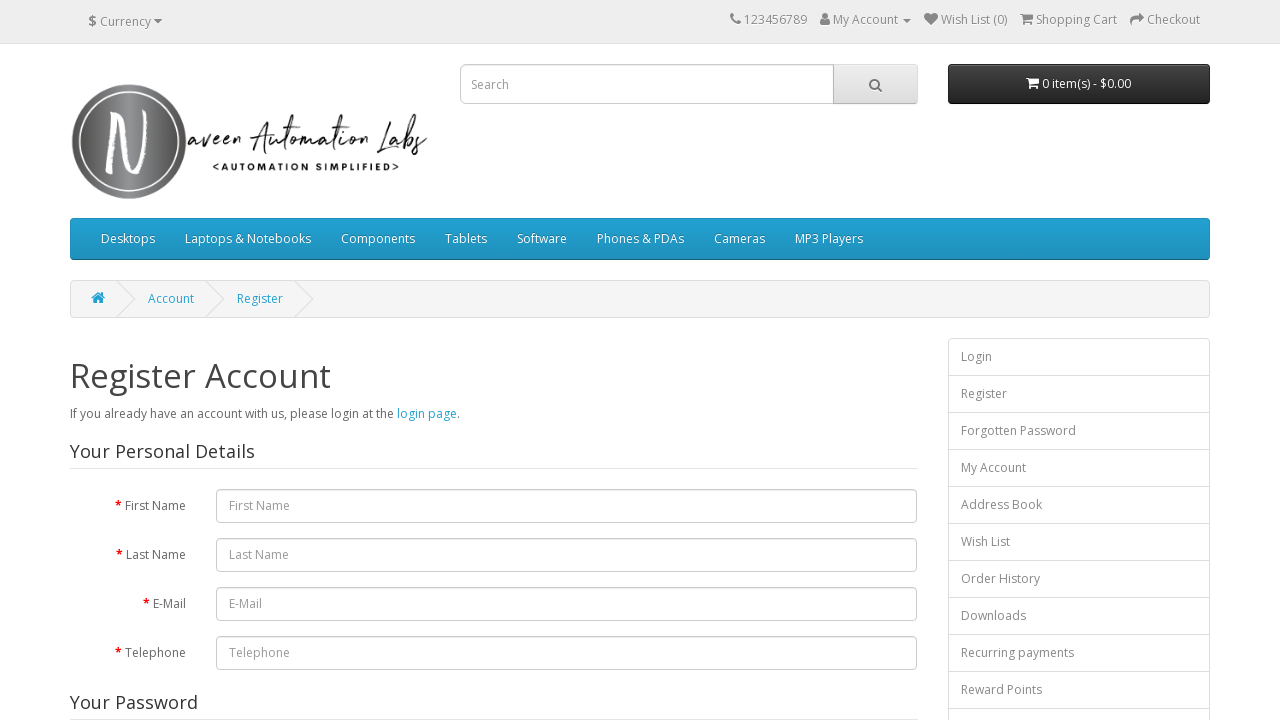

Filled search field with 'macbook' on input[name='search']
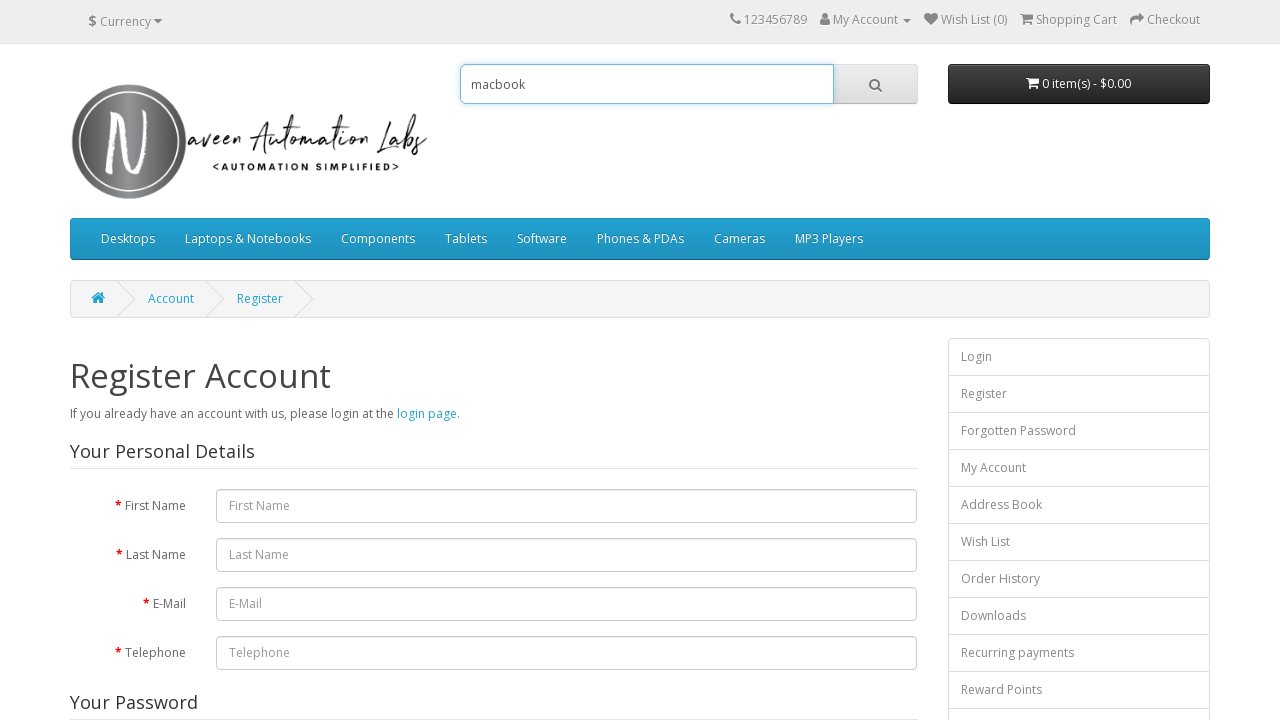

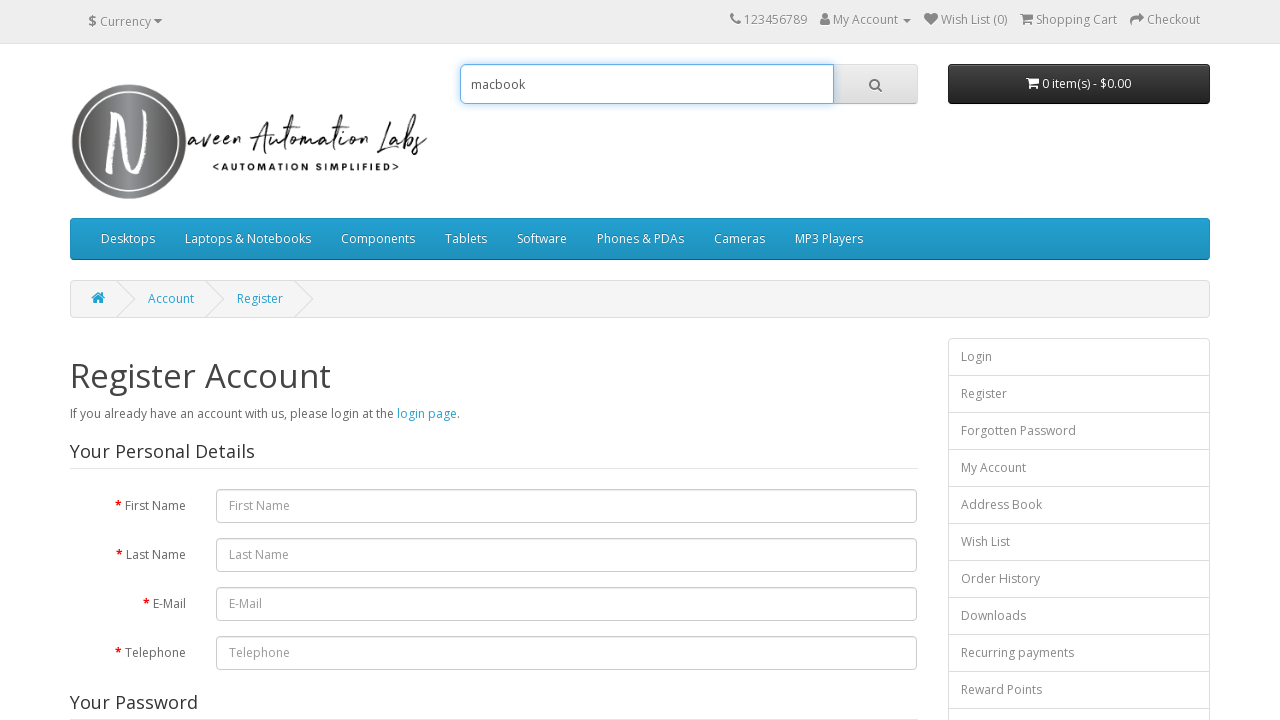